Tests TodoMVC React app by adding two todo tasks and marking them as complete using the toggle checkboxes

Starting URL: https://todomvc.com/examples/react/dist

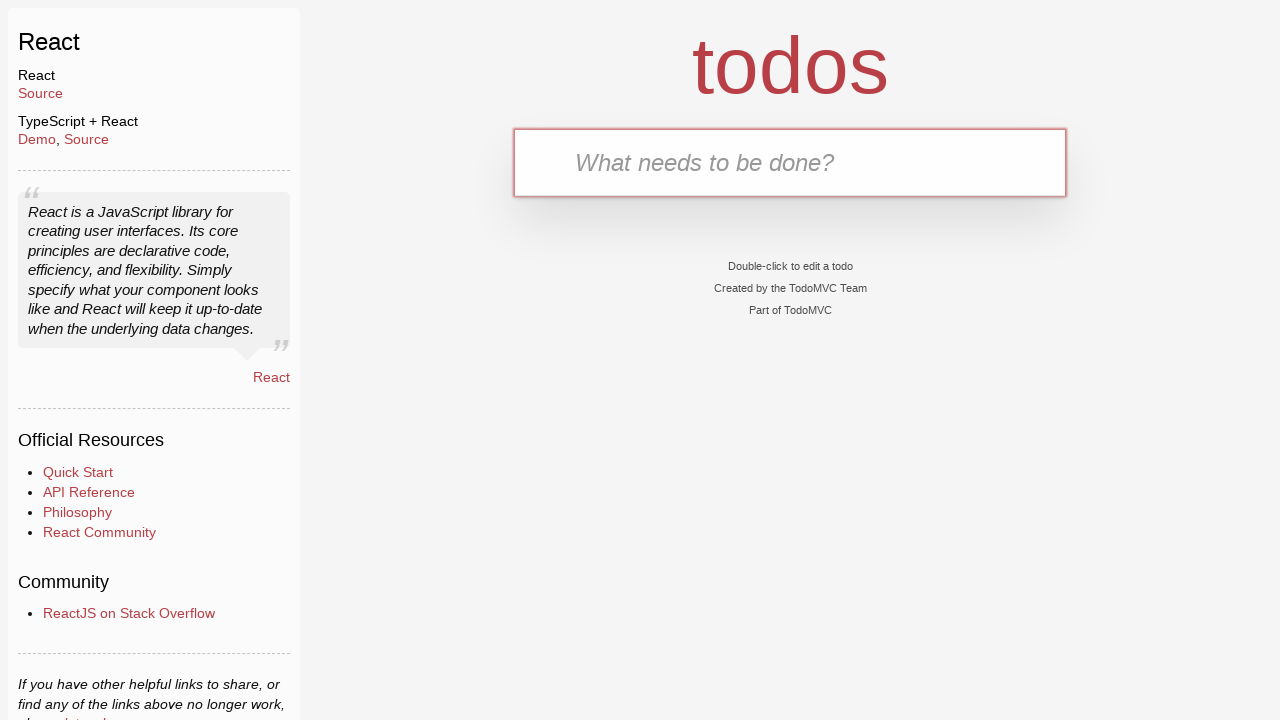

Filled new todo input with 'Task_1' on .new-todo
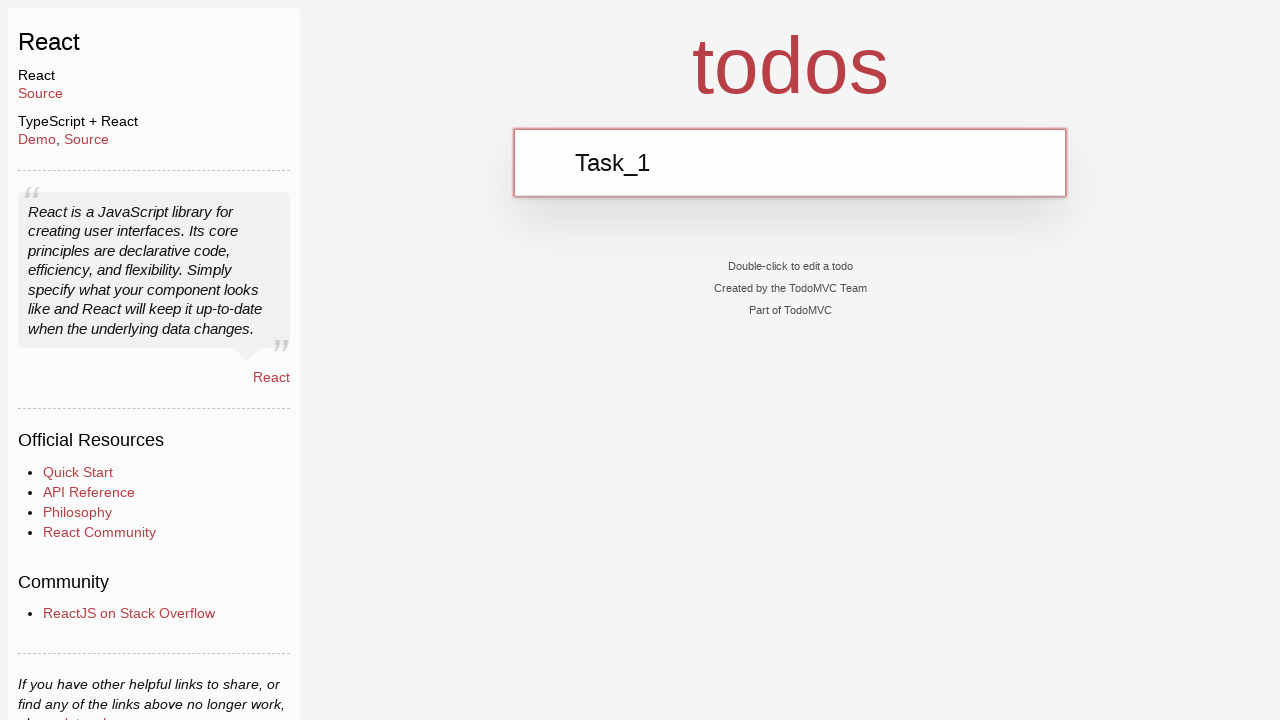

Pressed Enter to add first todo task on .new-todo
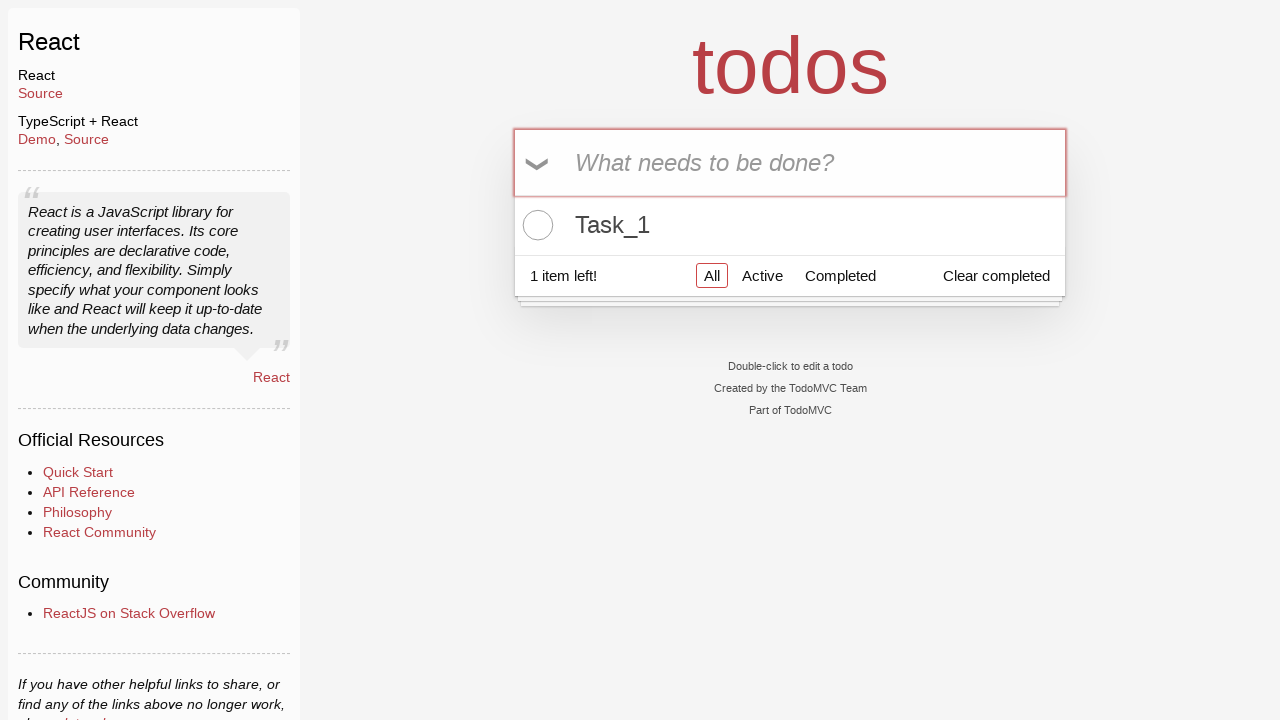

Filled new todo input with 'Task_2' on .new-todo
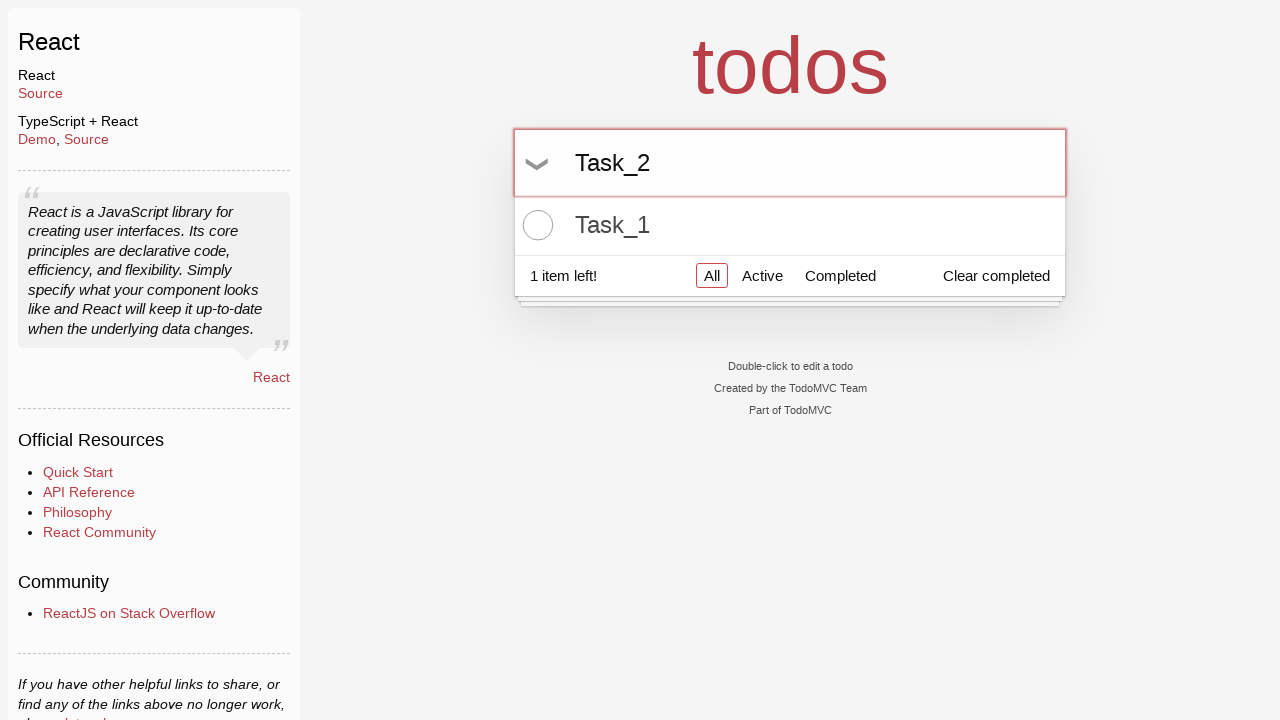

Pressed Enter to add second todo task on .new-todo
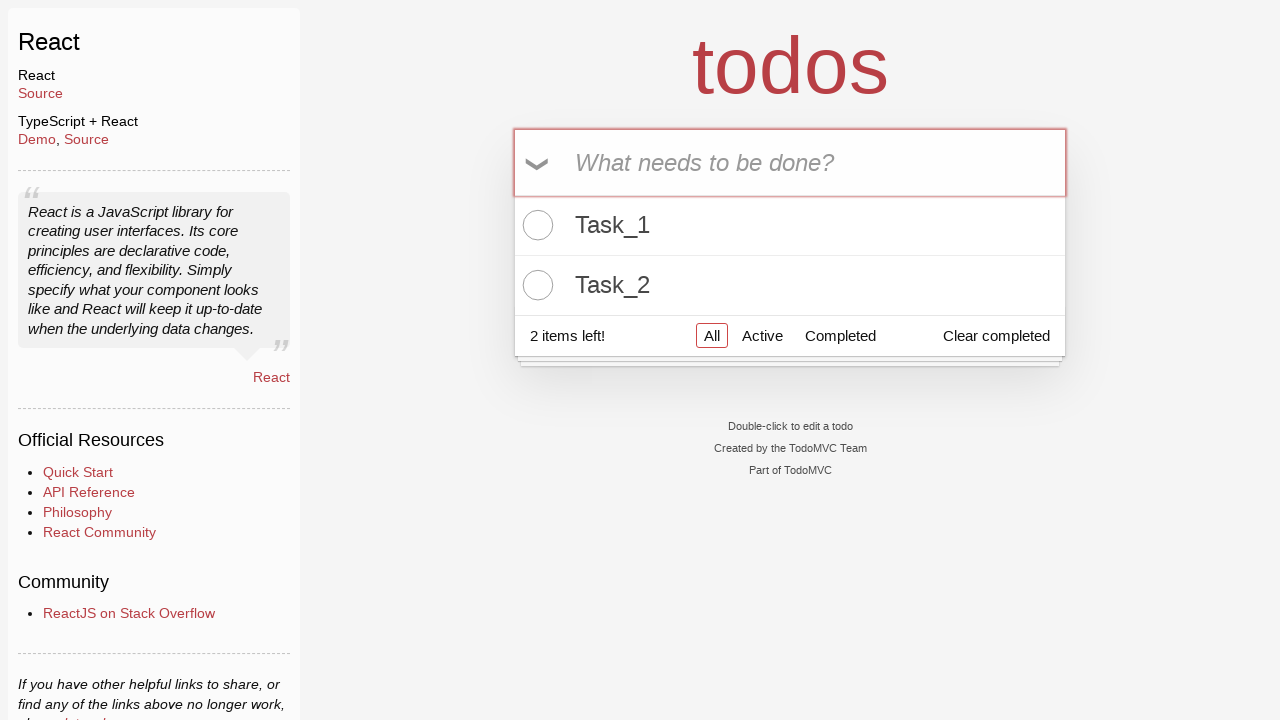

Checked the first toggle checkbox at (535, 225) on .toggle
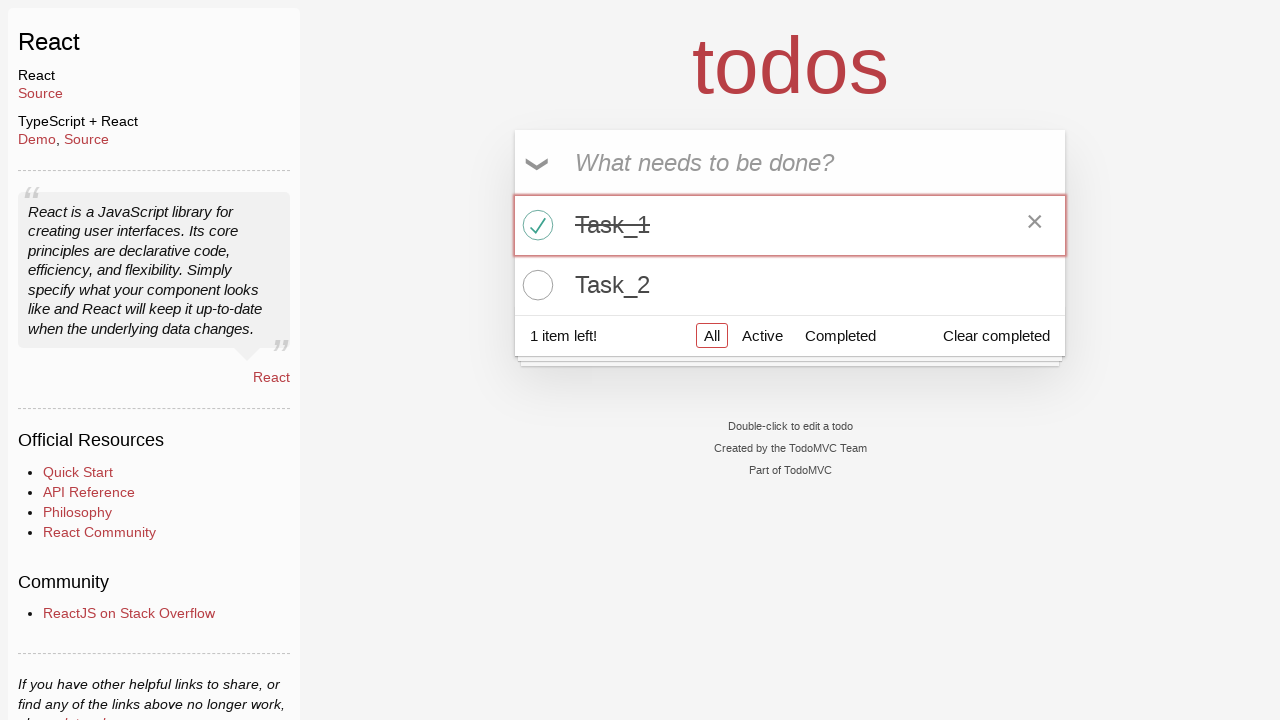

Checked a toggle checkbox to mark todo as complete
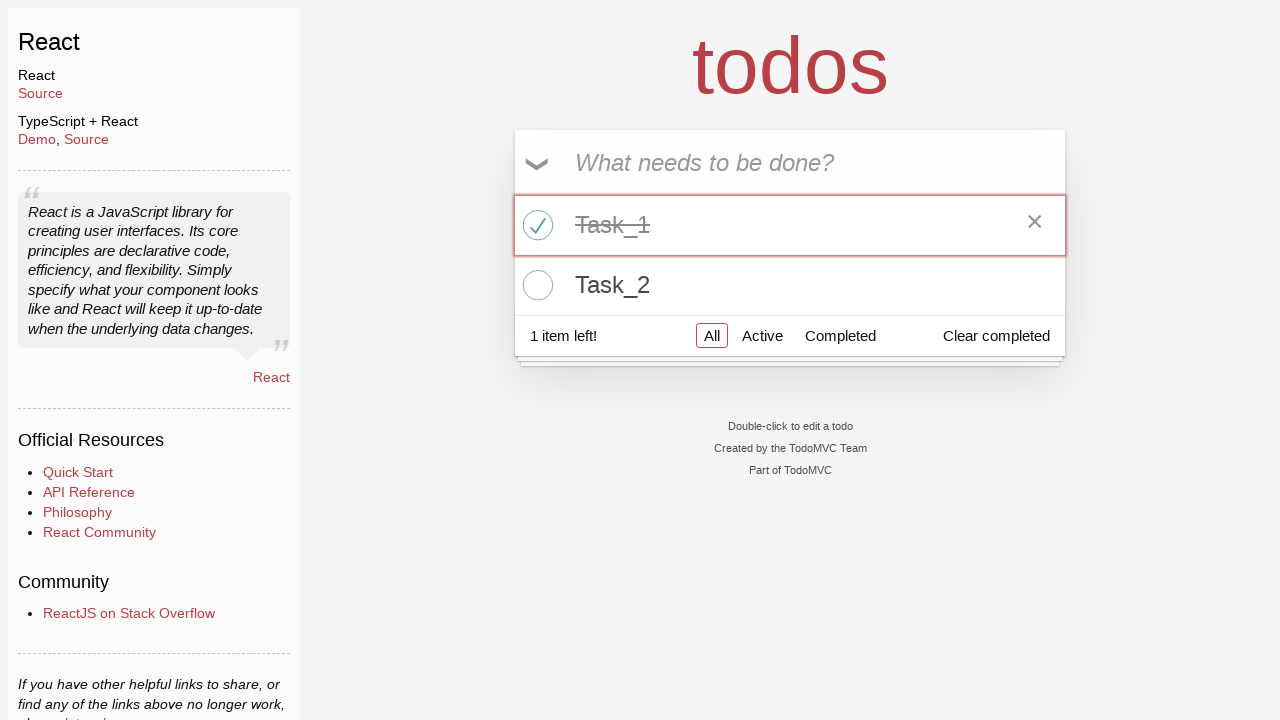

Checked a toggle checkbox to mark todo as complete
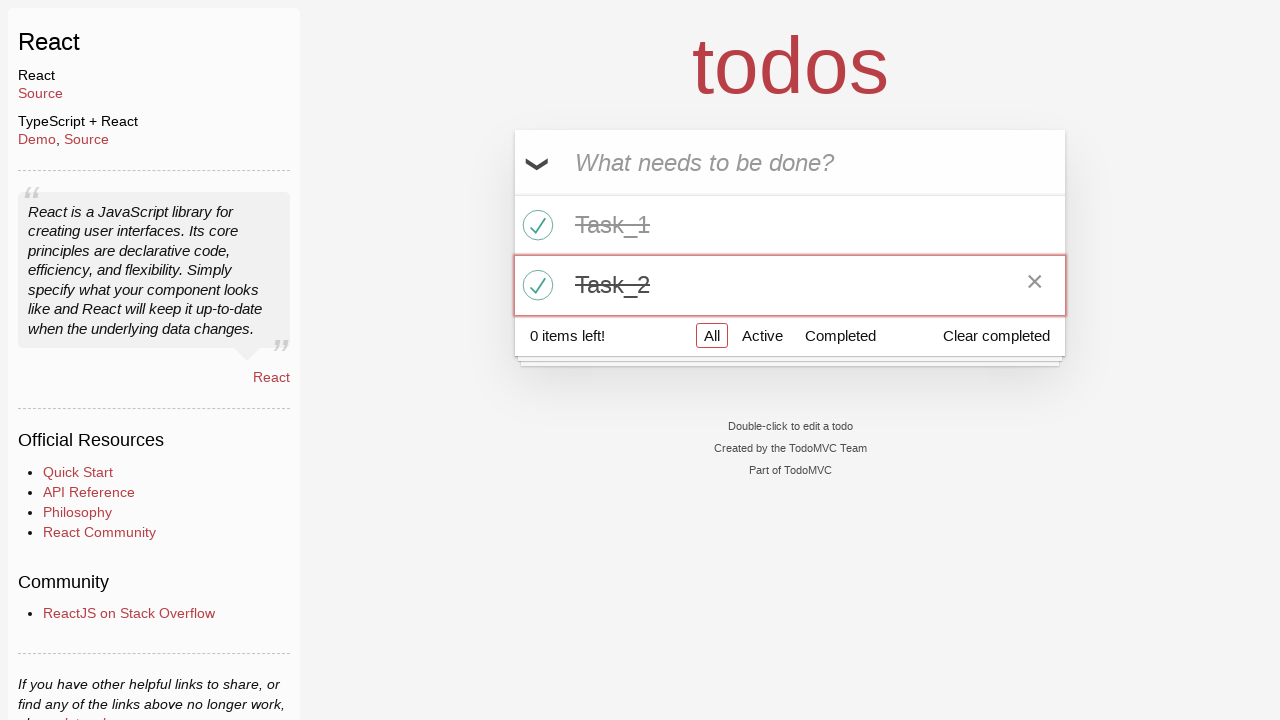

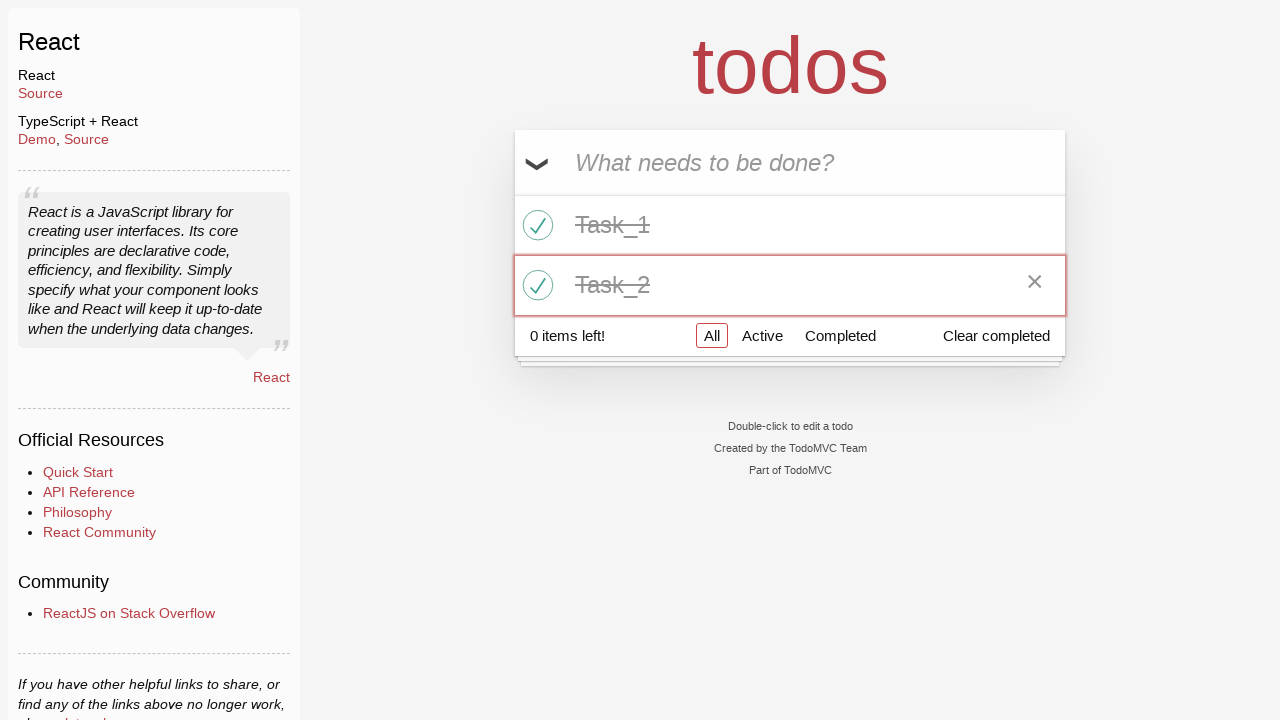